Tests drag and drop functionality on jQuery UI demo page by dragging an element and dropping it onto a target area

Starting URL: https://jqueryui.com/droppable/

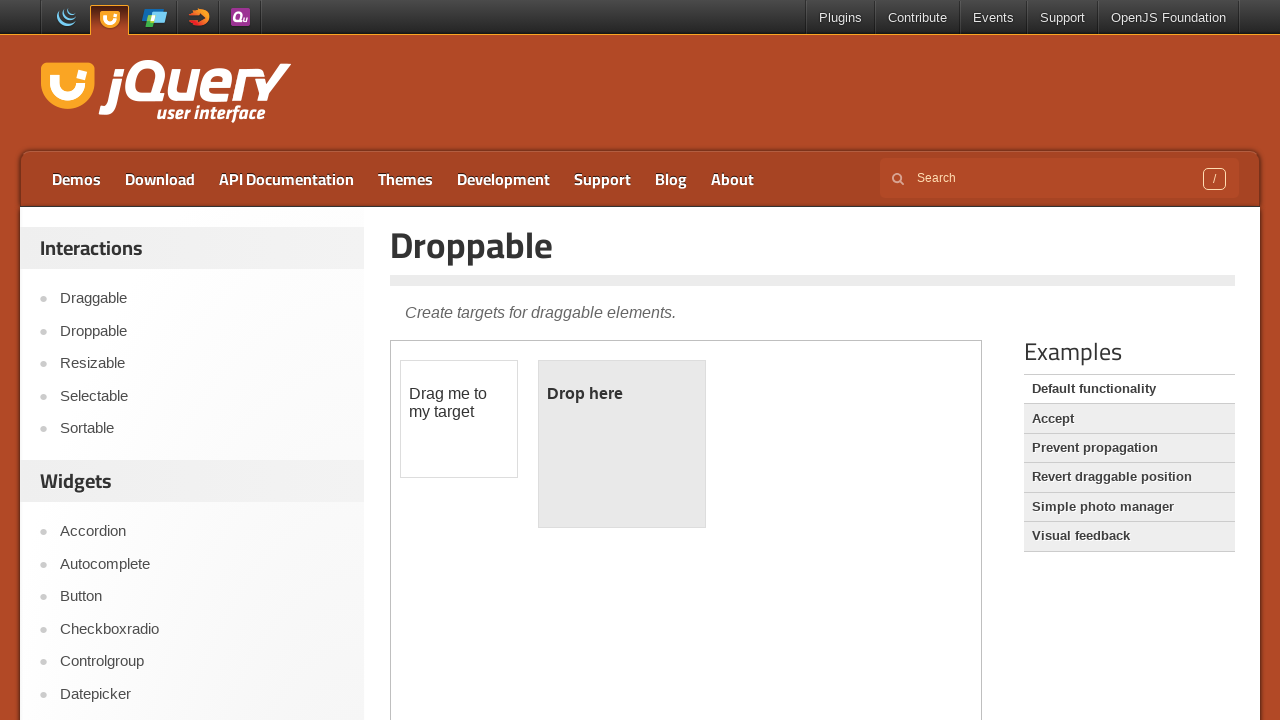

Navigated to jQuery UI droppable demo page
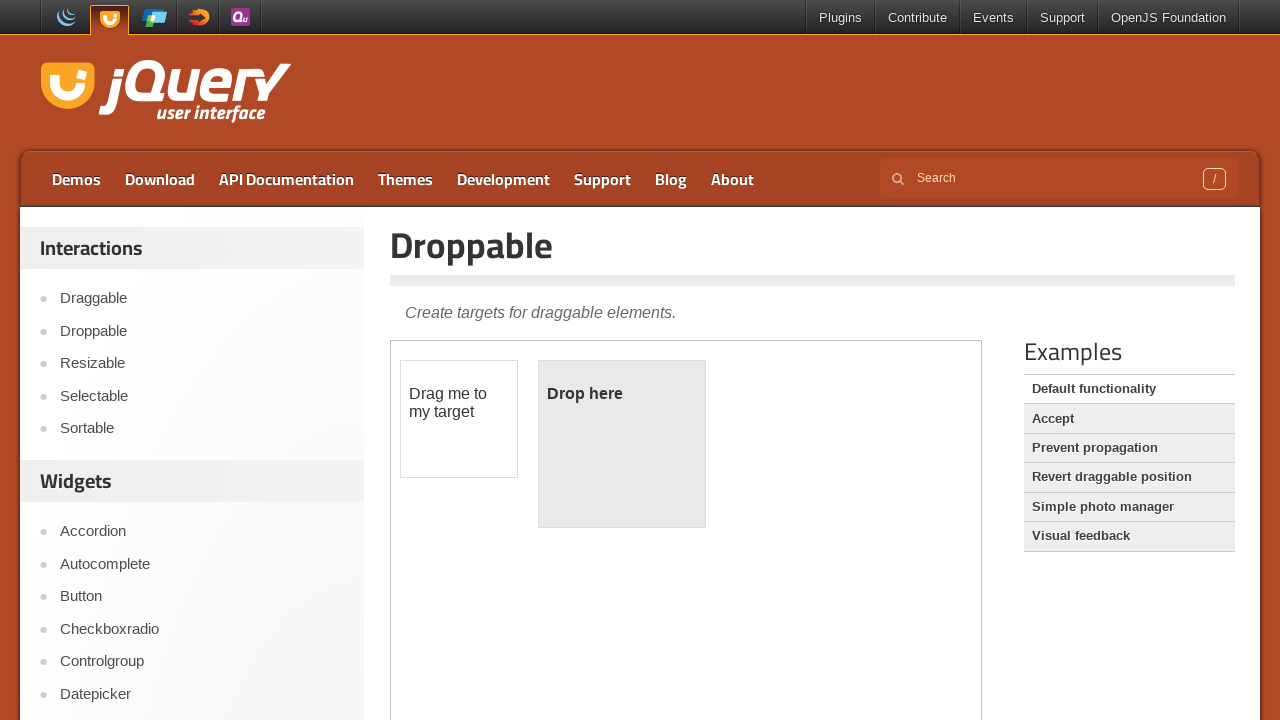

Located the iframe containing the drag and drop demo
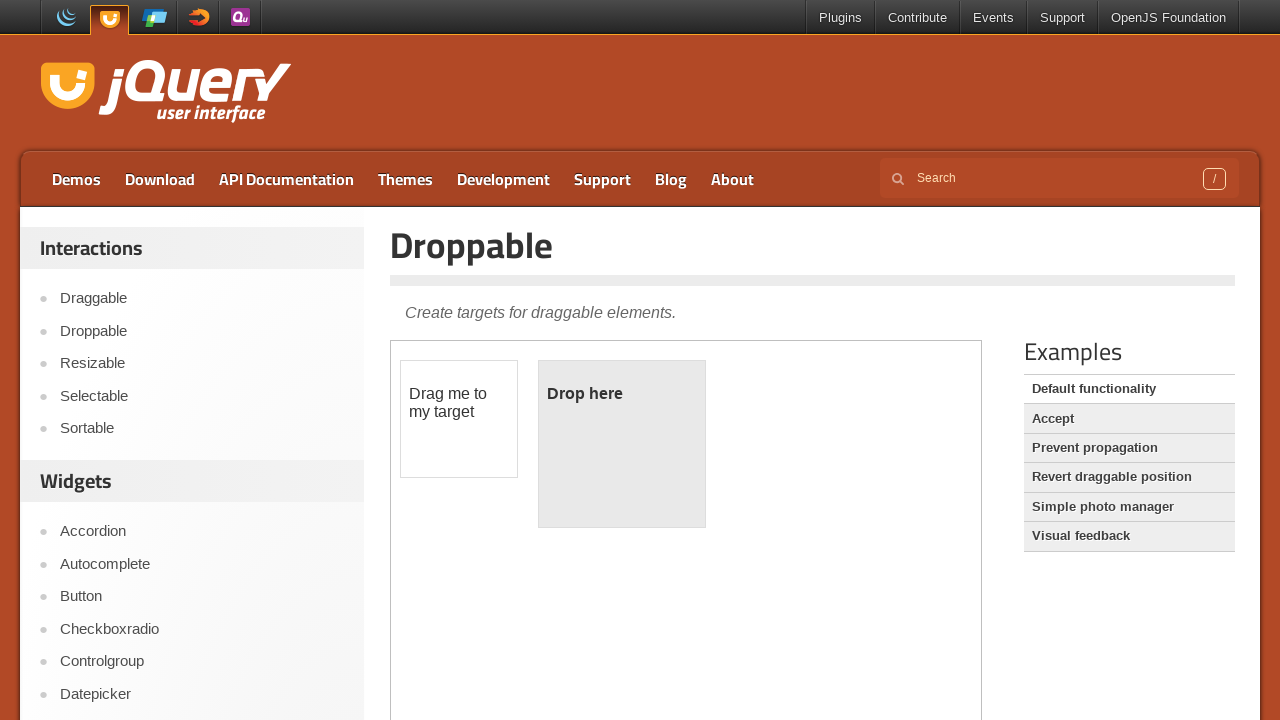

Located the draggable element
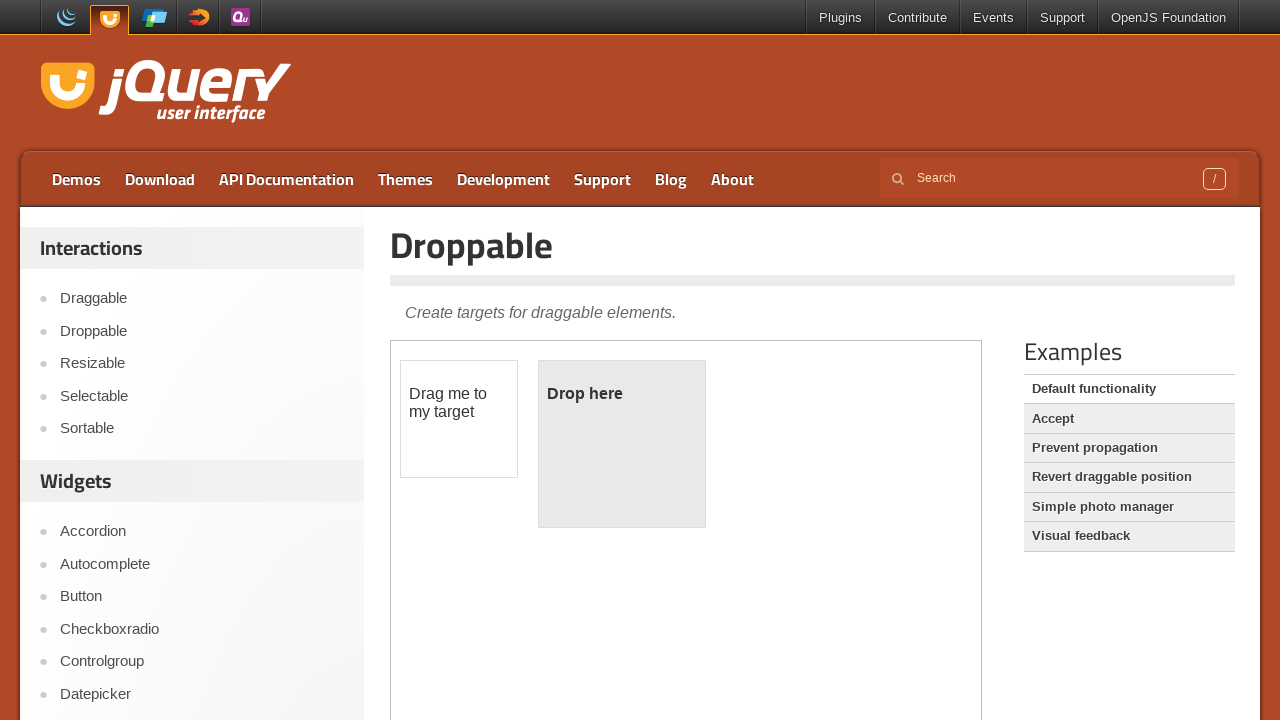

Located the droppable target element
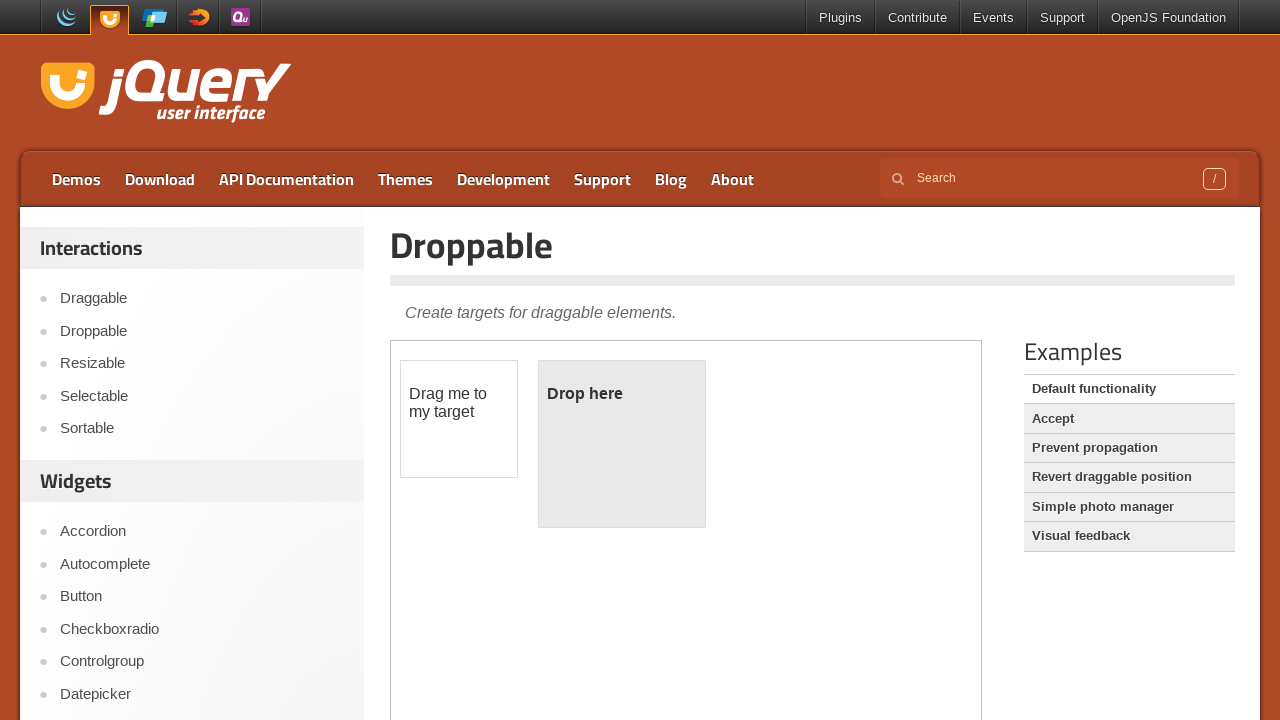

Dragged draggable element and dropped it onto the droppable target at (622, 444)
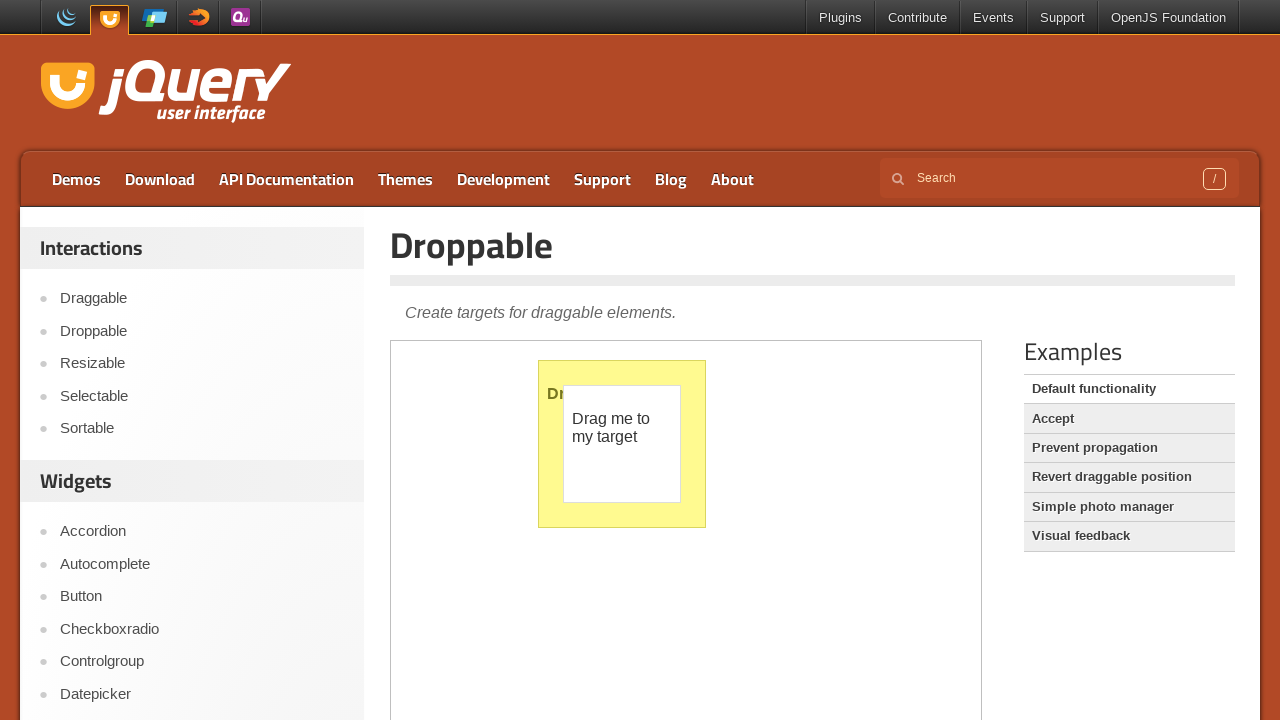

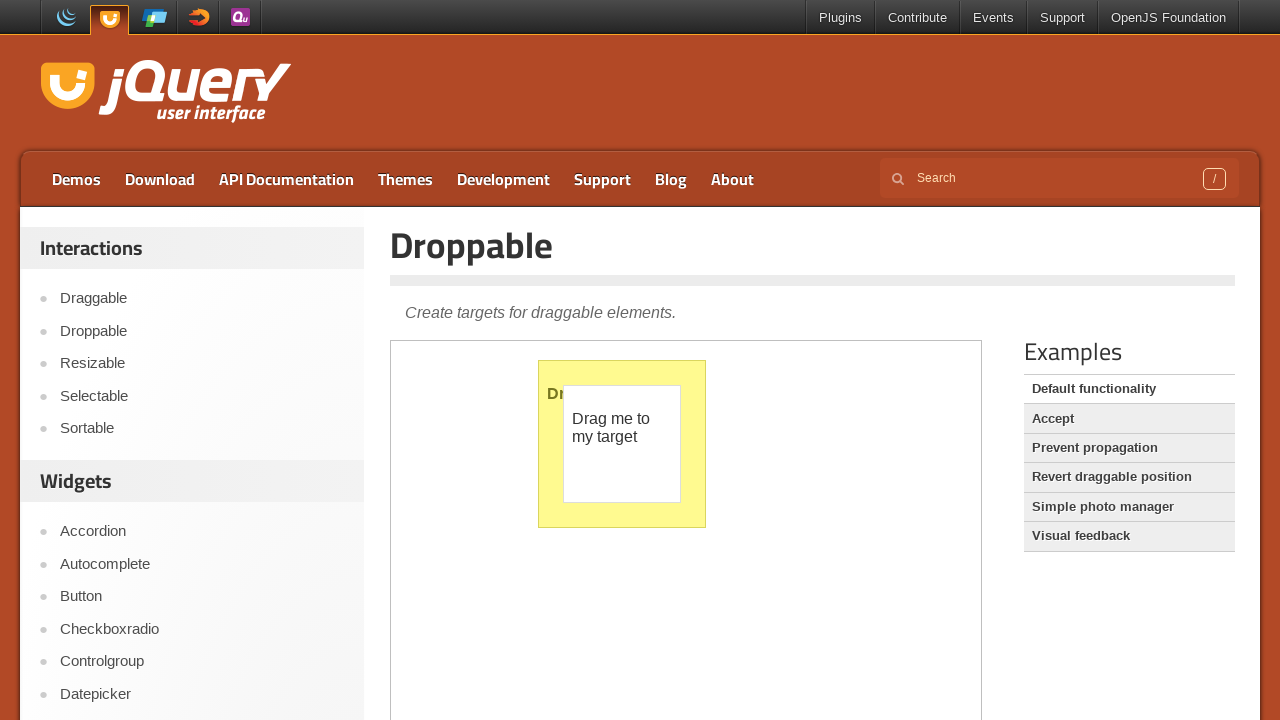